Tests form validation by filling out personal information fields including first name, surname, age, country selection, and notes, then submitting the form

Starting URL: https://testpages.eviltester.com/styled/validation/input-validation.html

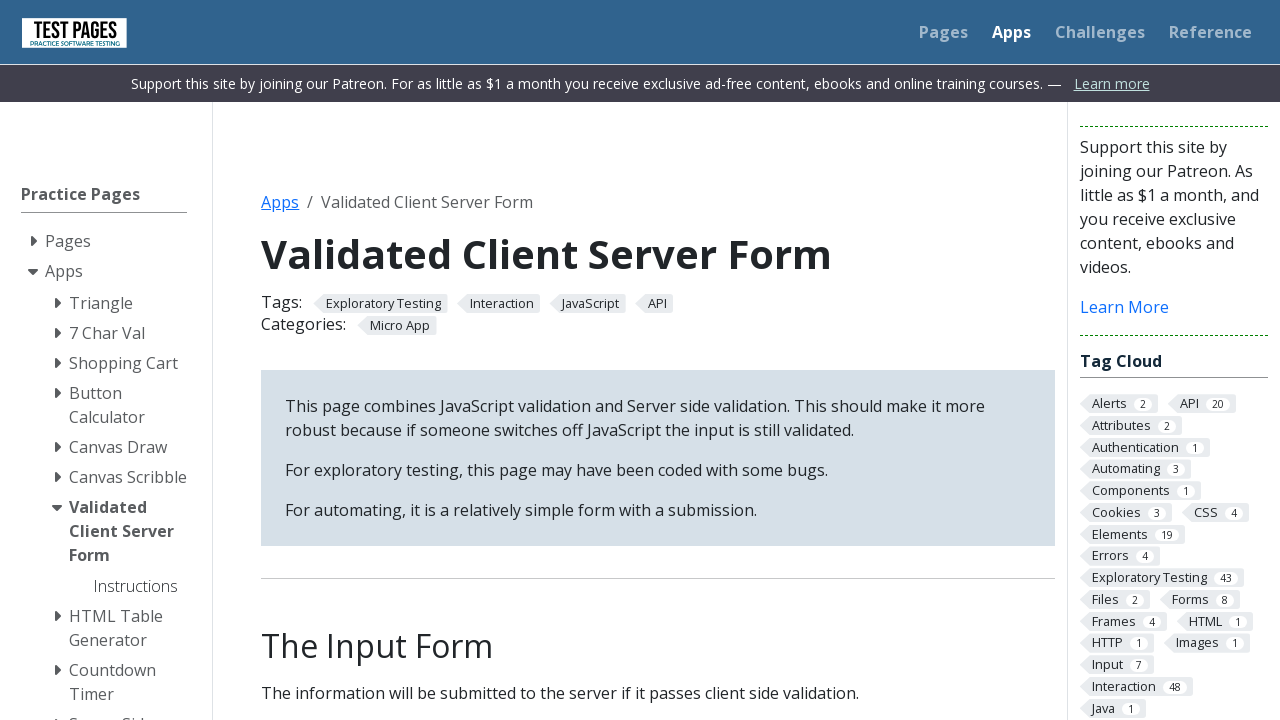

Filled first name field with 'TestFirstName' on //input[@id='firstname']
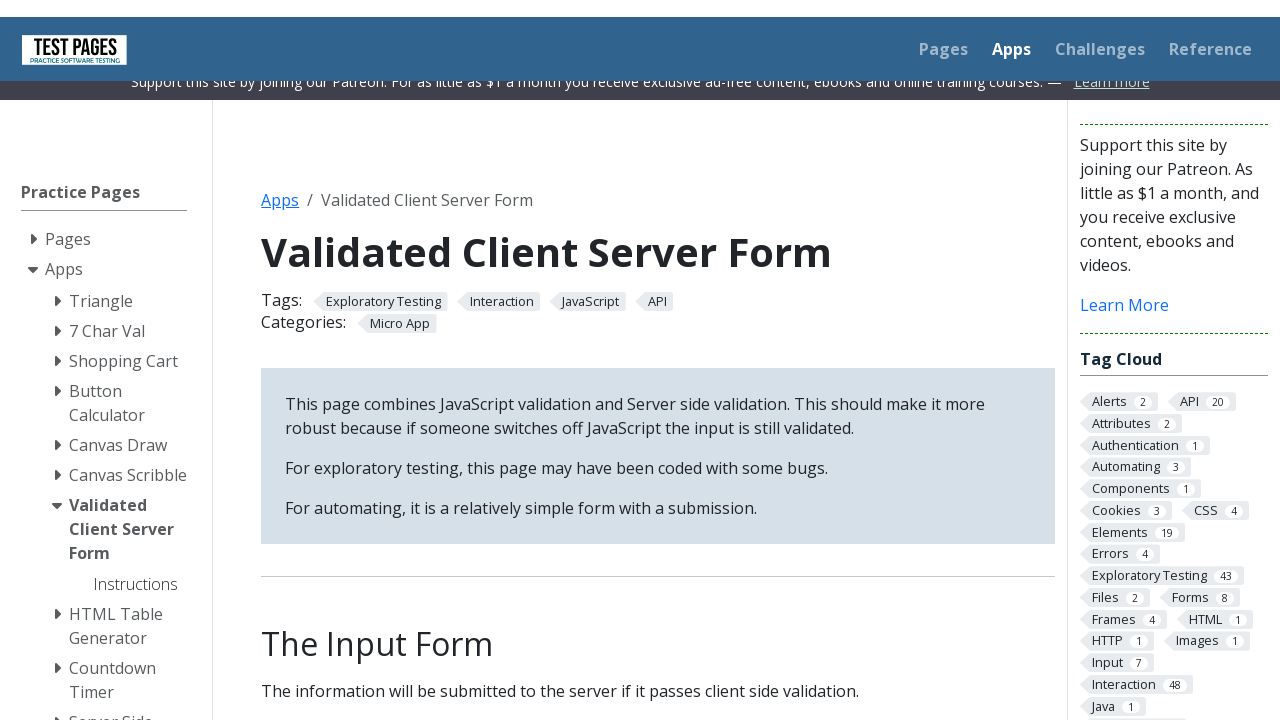

Filled surname field with 'TestSurname' on #surname
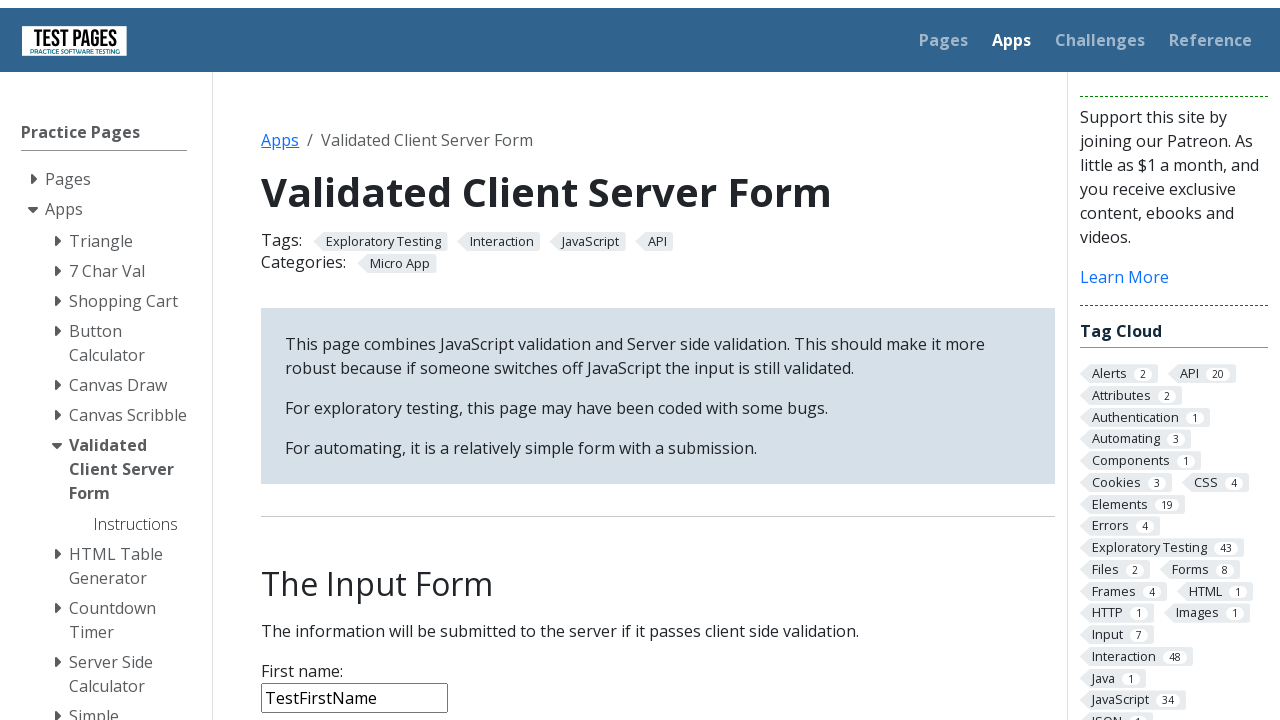

Filled age field with '18' on #age
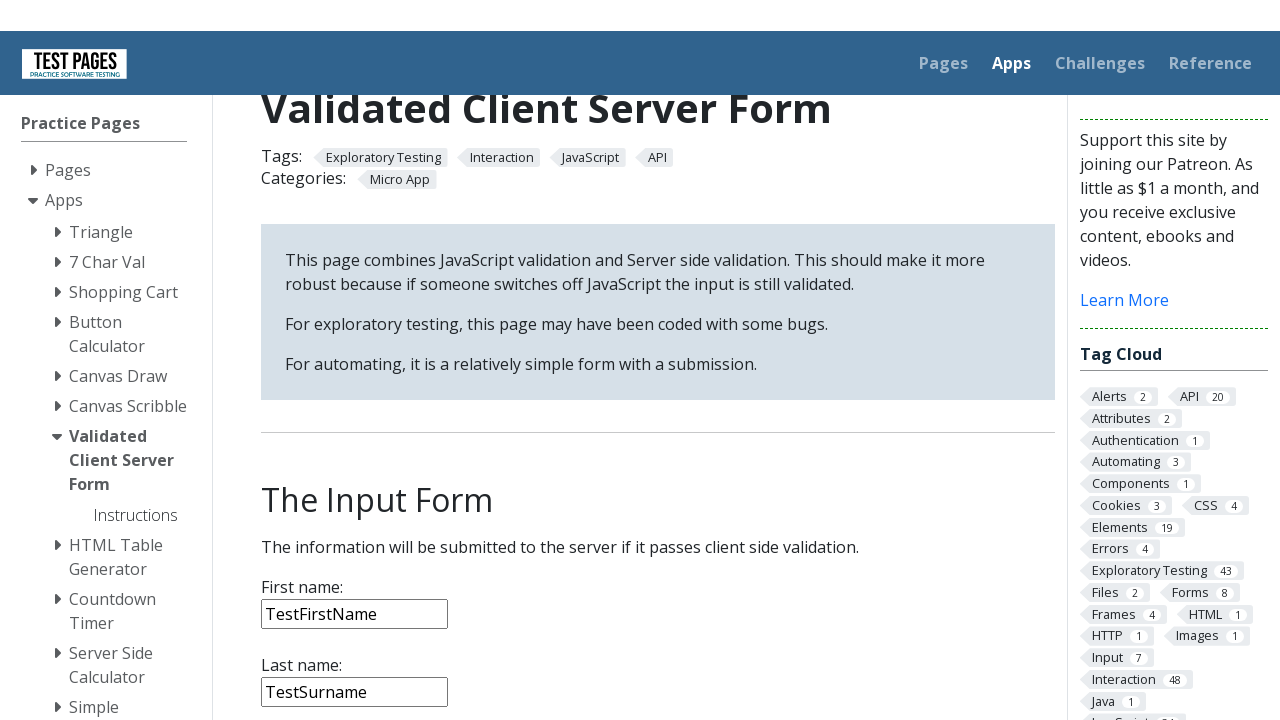

Selected 'Ukraine' from country dropdown on #country
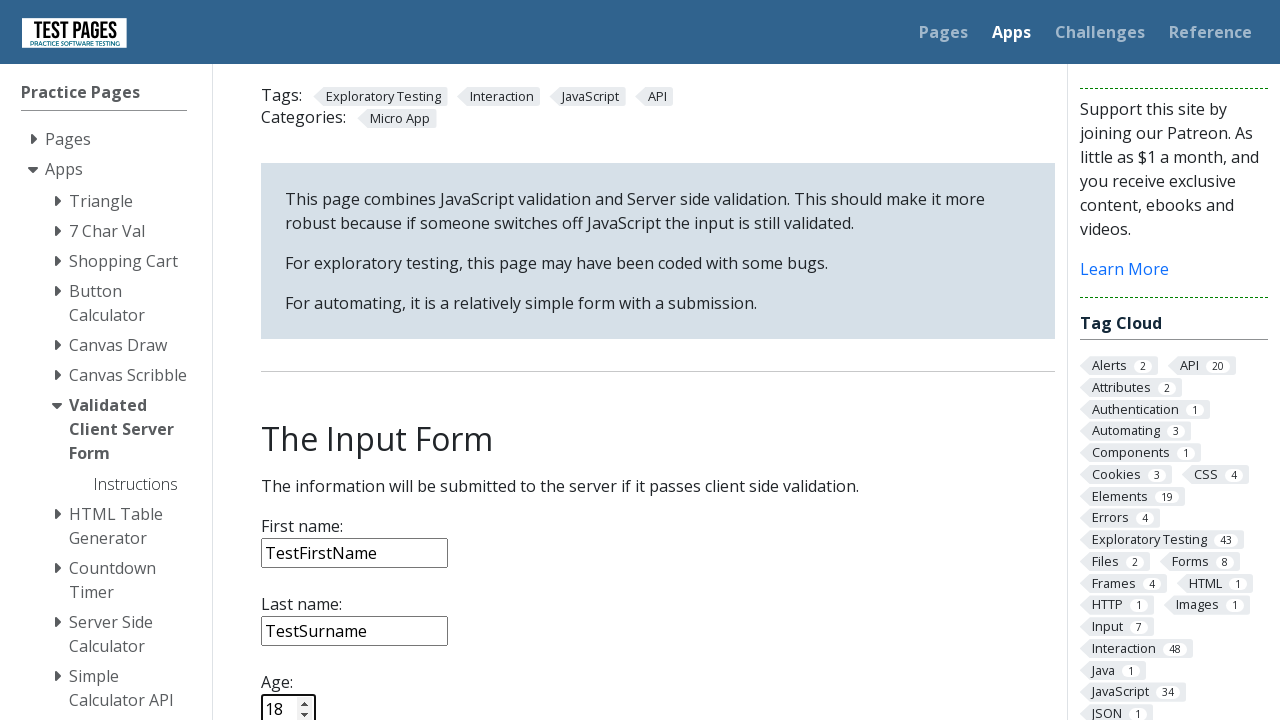

Filled notes textarea with 'Test submission notes' on //textarea[@id='notes']
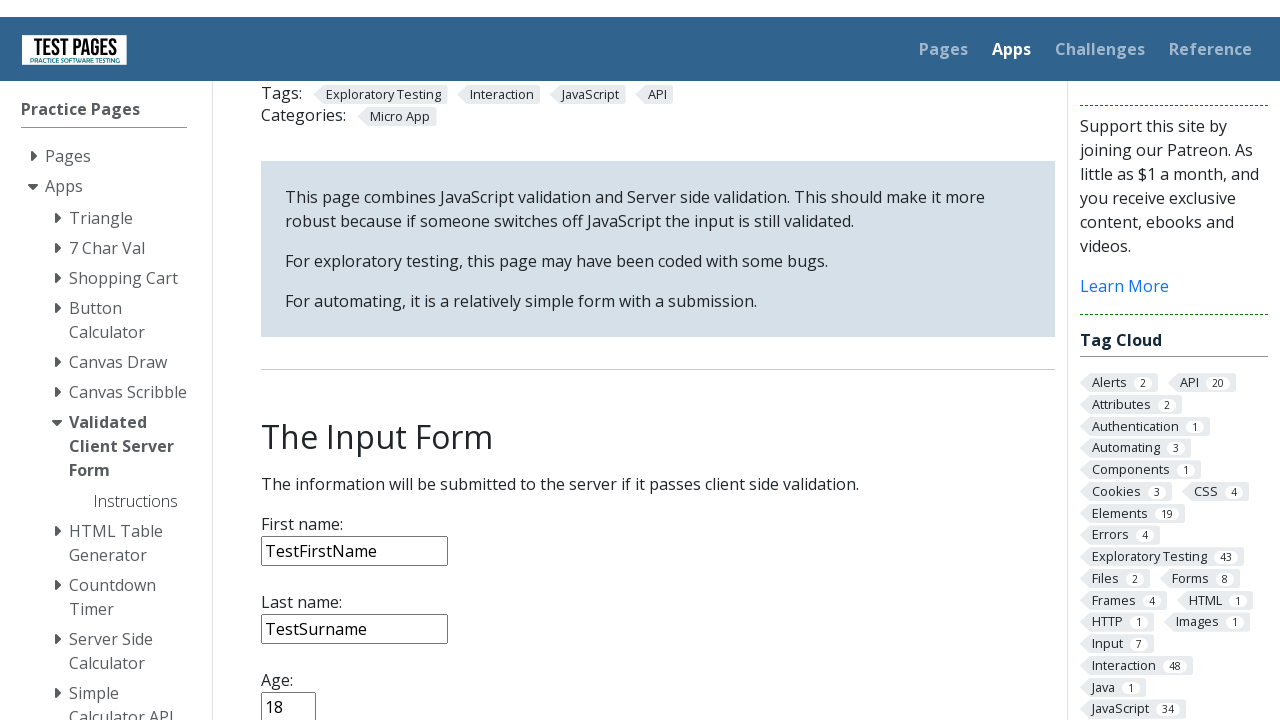

Clicked submit button to submit the form at (296, 368) on xpath=//input[@type='submit']
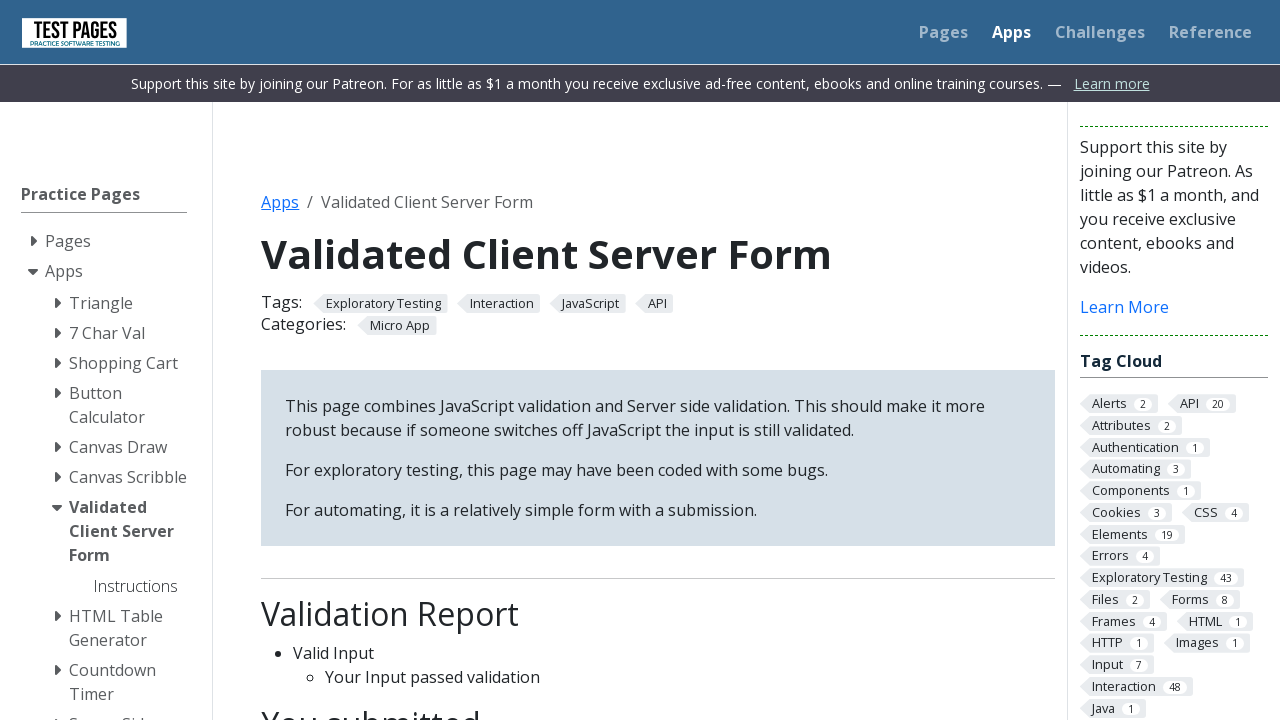

Waited 1000ms for form submission to complete
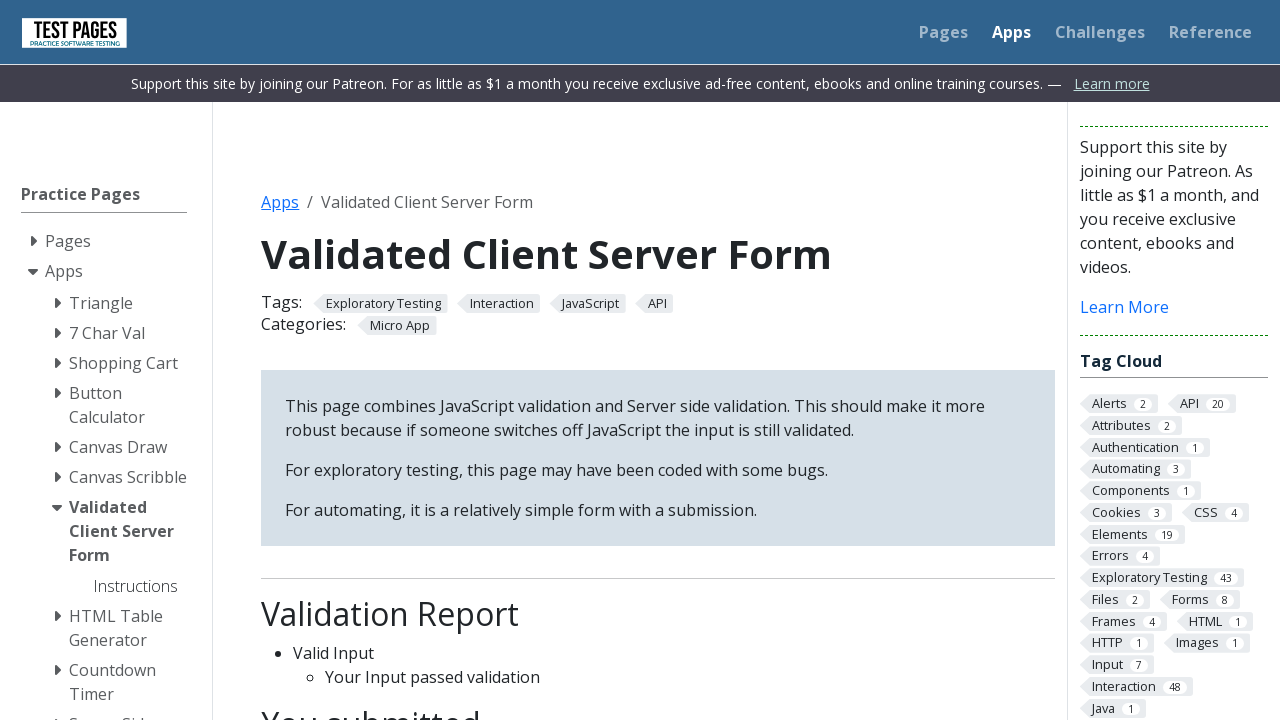

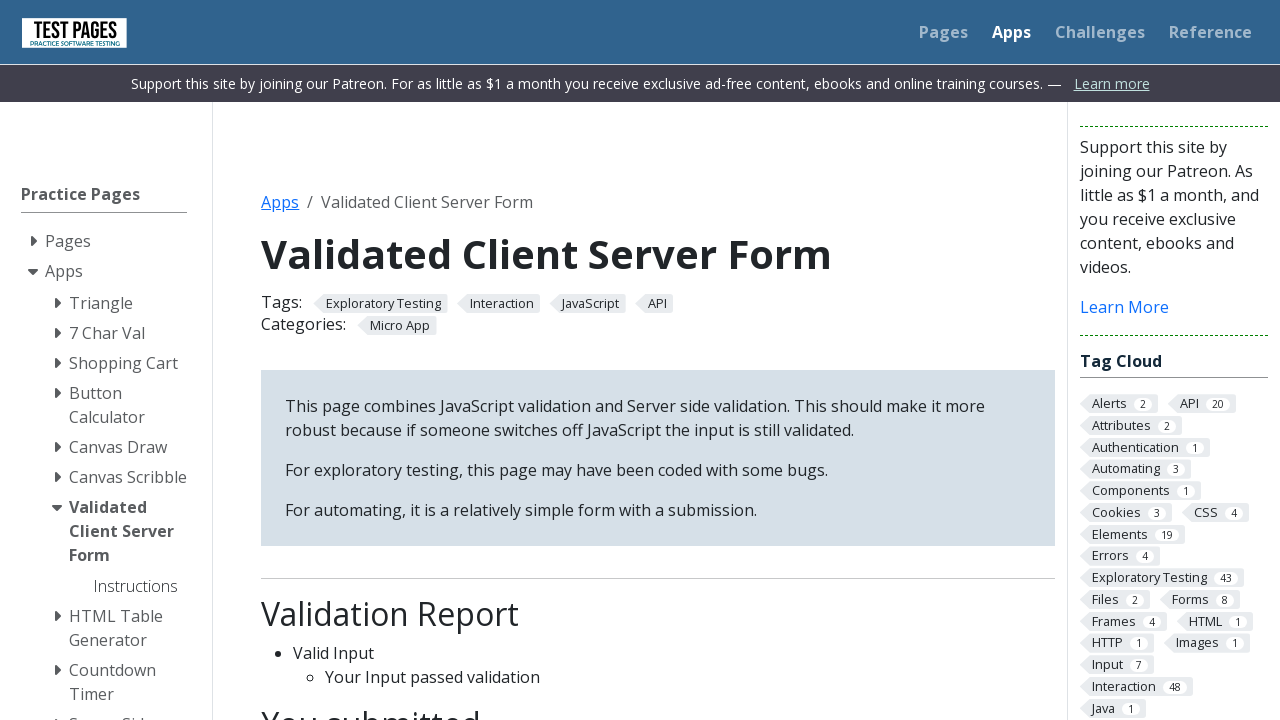